Tests double-click functionality by performing a double-click action on a button and verifying the interaction works on a demo QA website.

Starting URL: https://demoqa.com/buttons

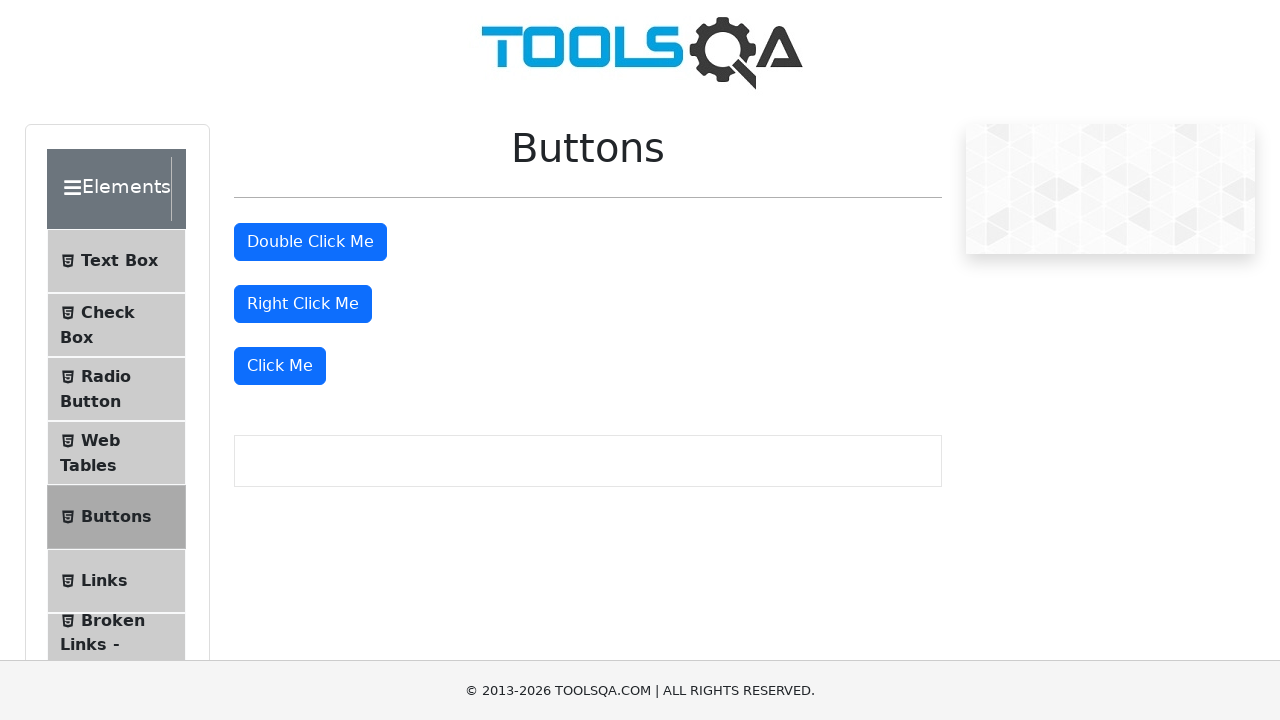

Performed double-click action on the double-click button at (310, 242) on xpath=//button[@id='doubleClickBtn']
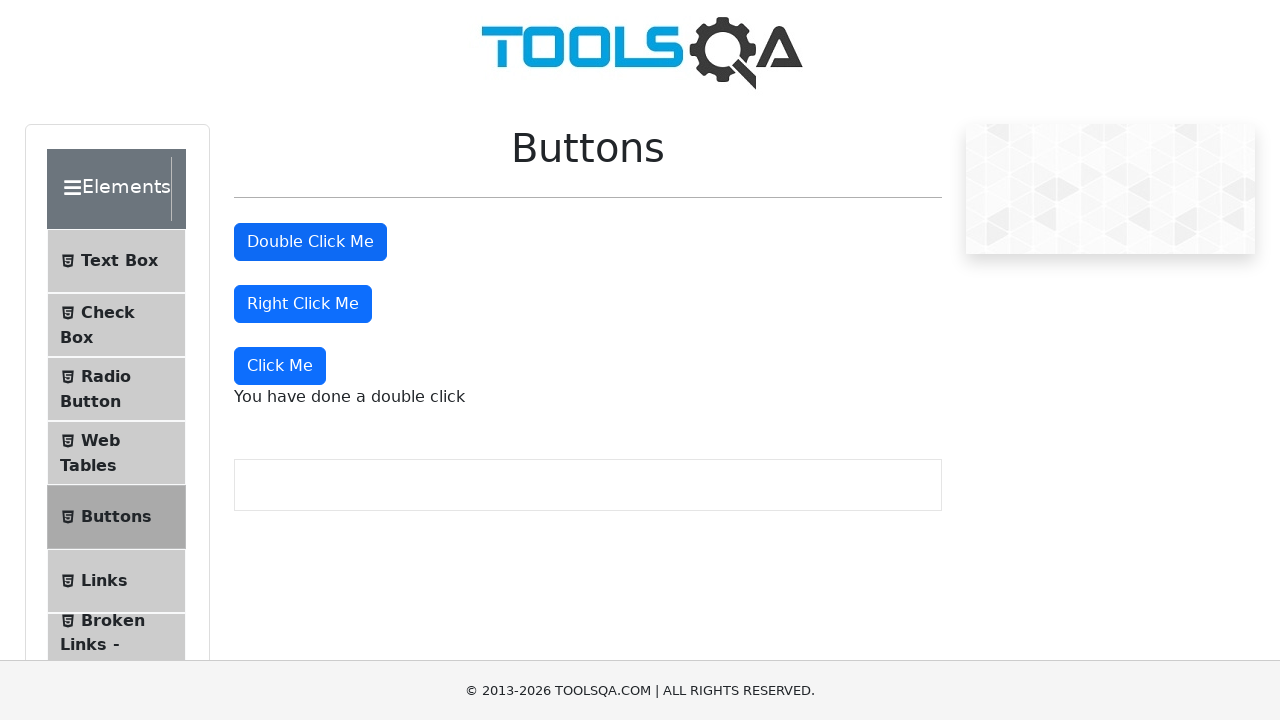

Double-click message appeared, confirming the interaction worked
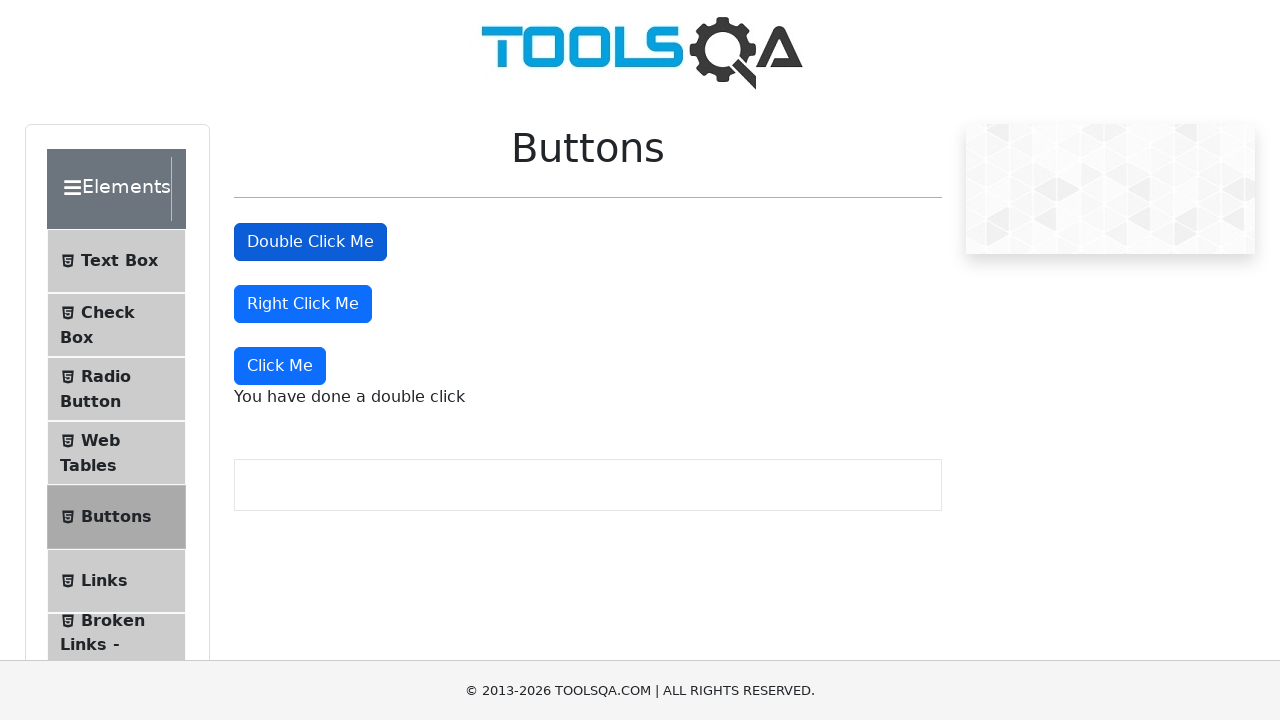

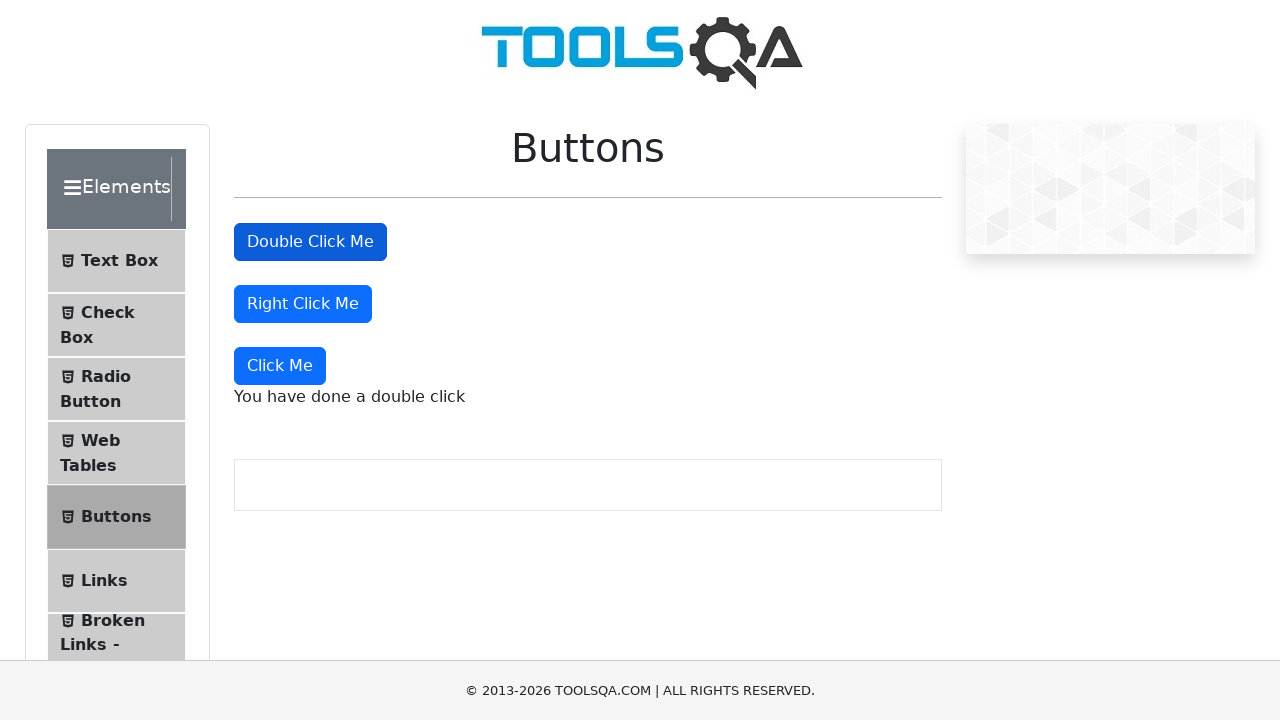